Tests alert functionality by entering a name, triggering an alert, and accepting it

Starting URL: https://rahulshettyacademy.com/AutomationPractice/

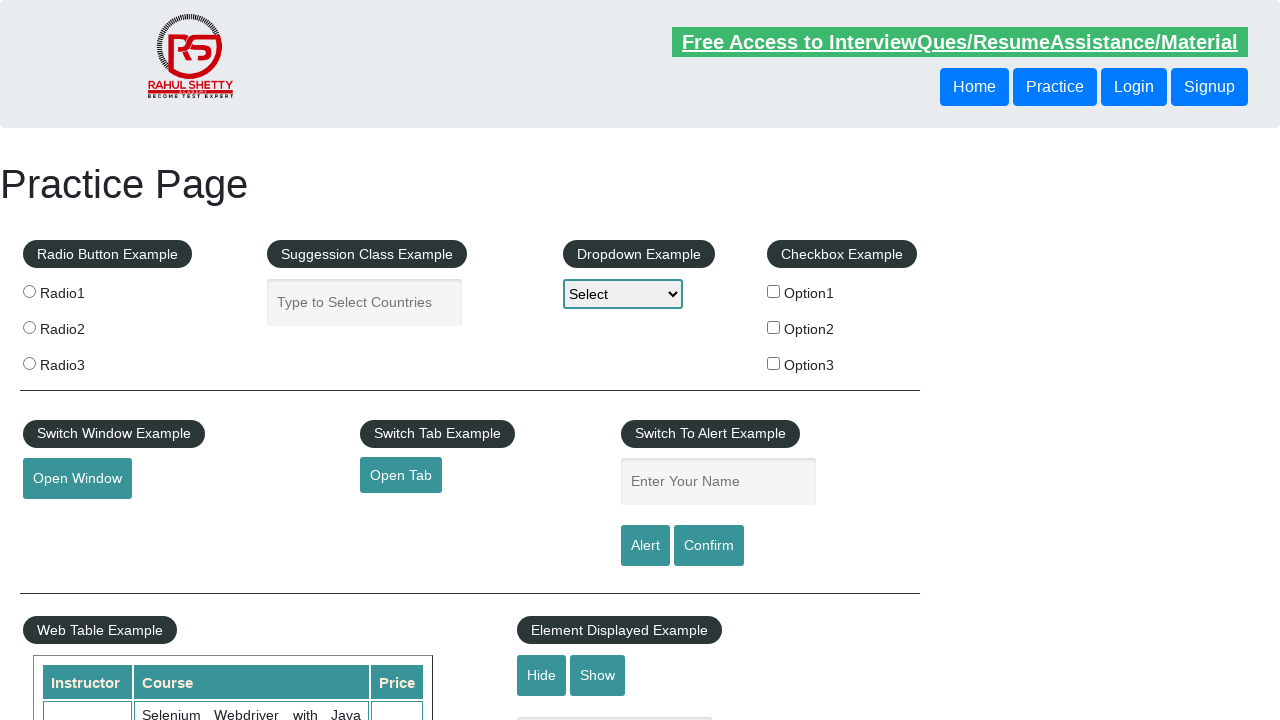

Entered 'Majin' in the name input field on #name
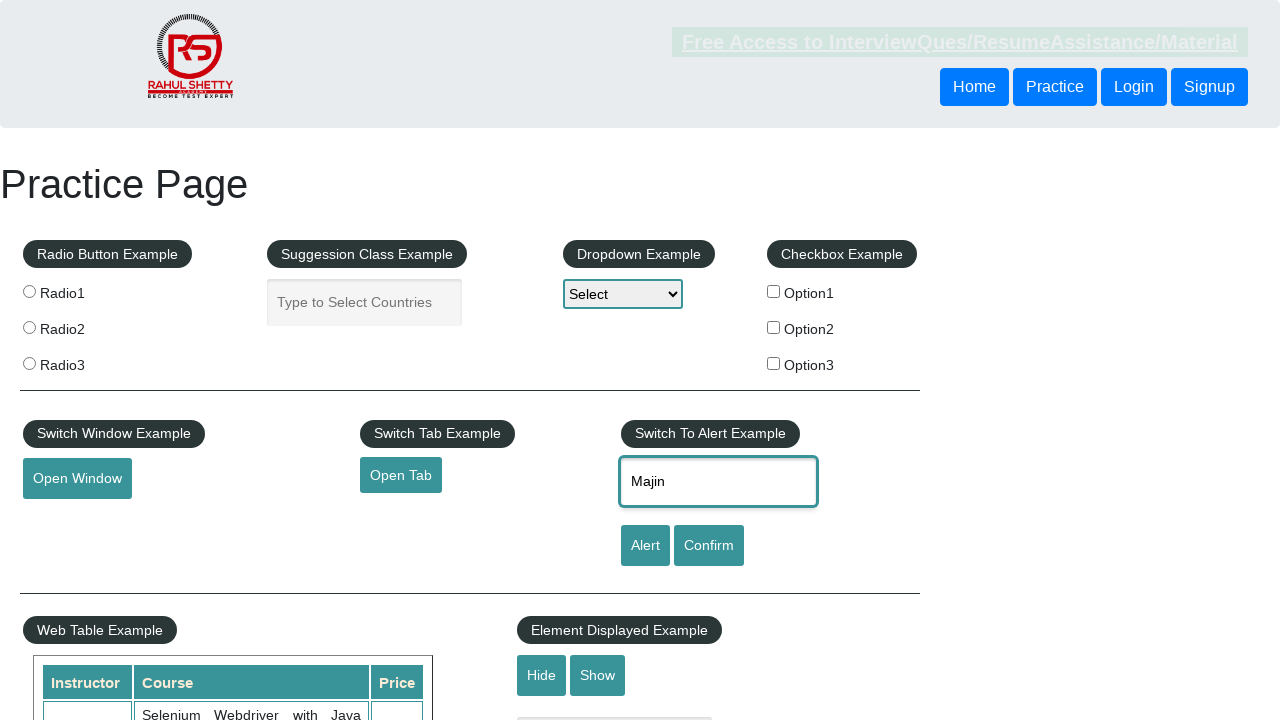

Clicked the alert button to trigger alert dialog at (645, 546) on #alertbtn
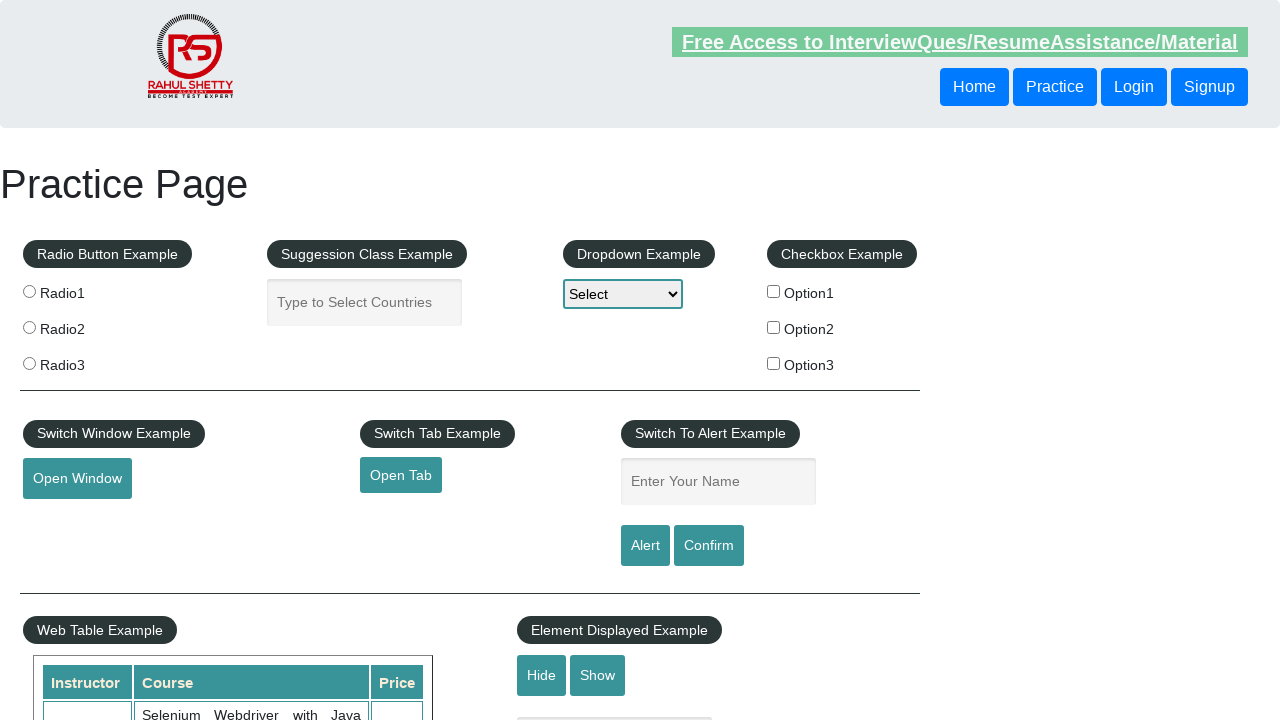

Set up dialog handler to accept alert
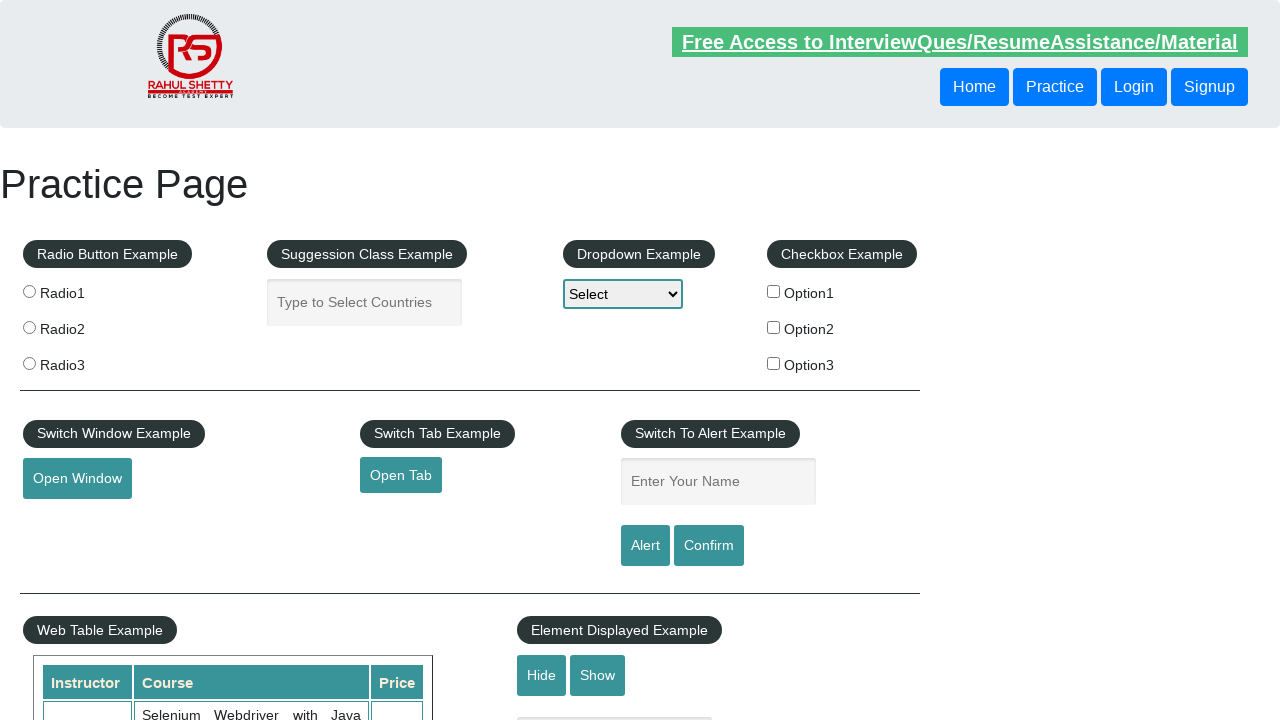

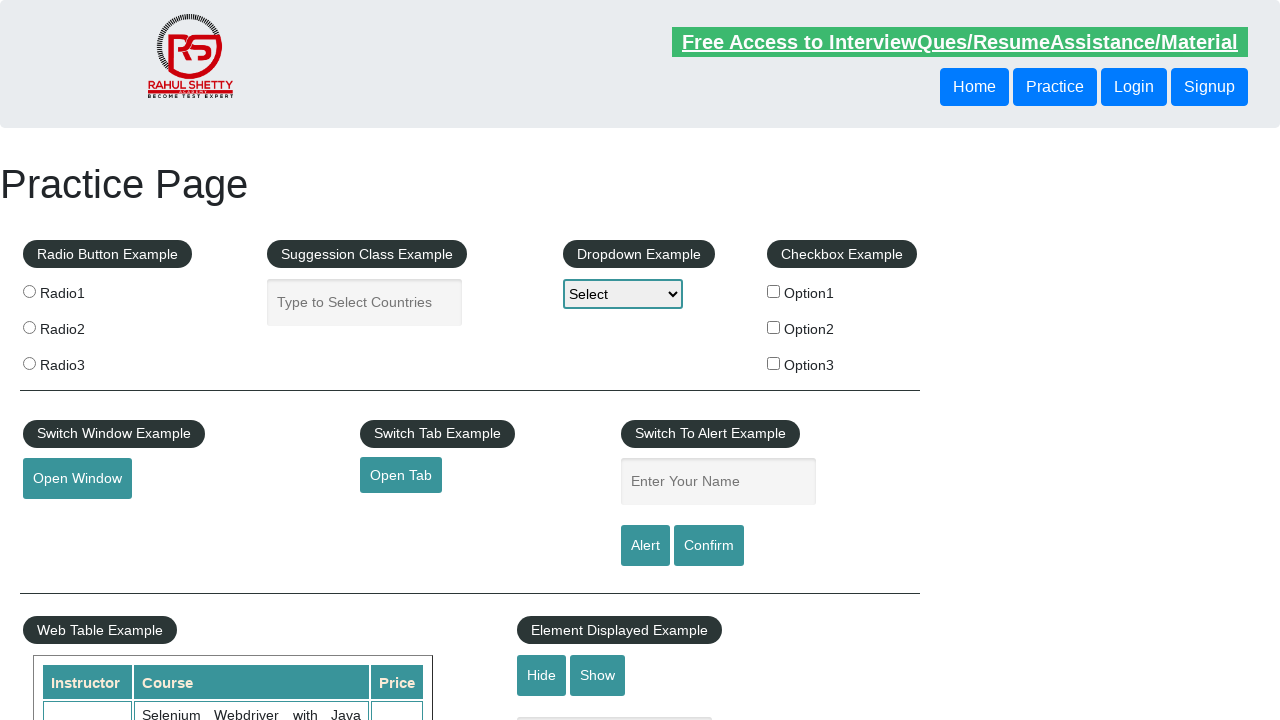